Tests that an item is removed when edited to an empty string

Starting URL: https://demo.playwright.dev/todomvc

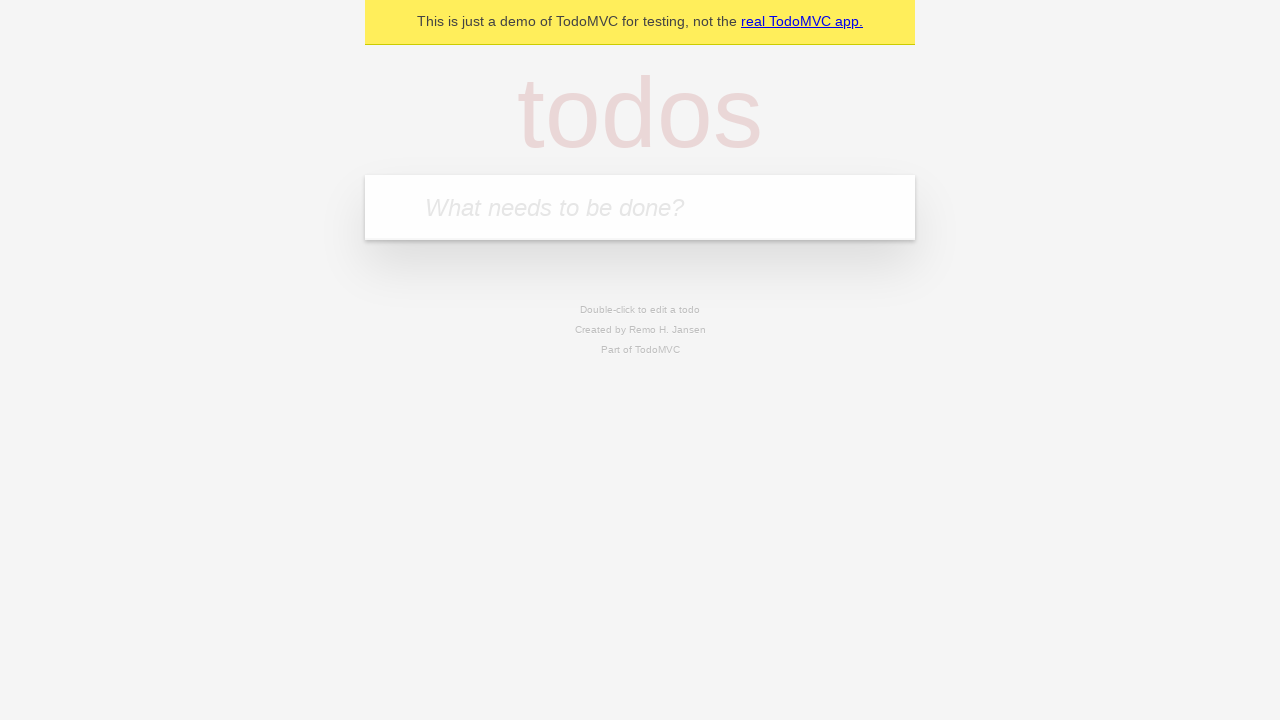

Filled todo input with 'buy some cheese' on internal:attr=[placeholder="What needs to be done?"i]
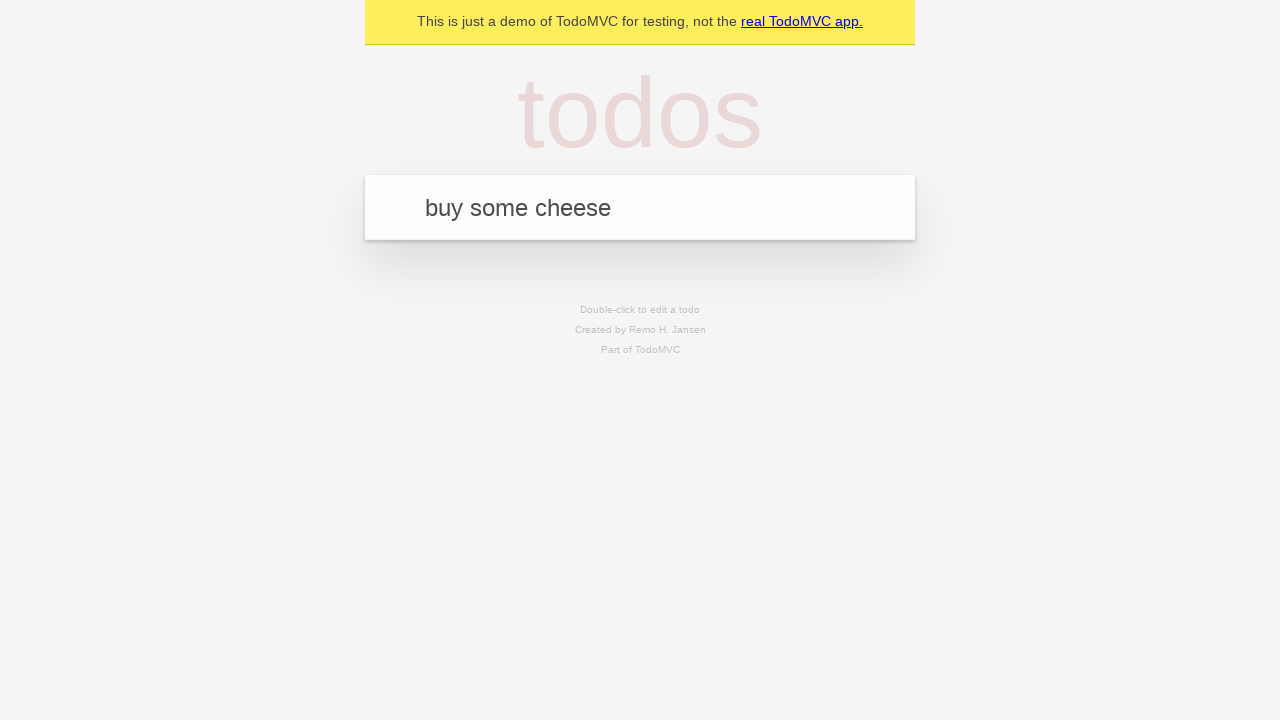

Pressed Enter to create first todo item on internal:attr=[placeholder="What needs to be done?"i]
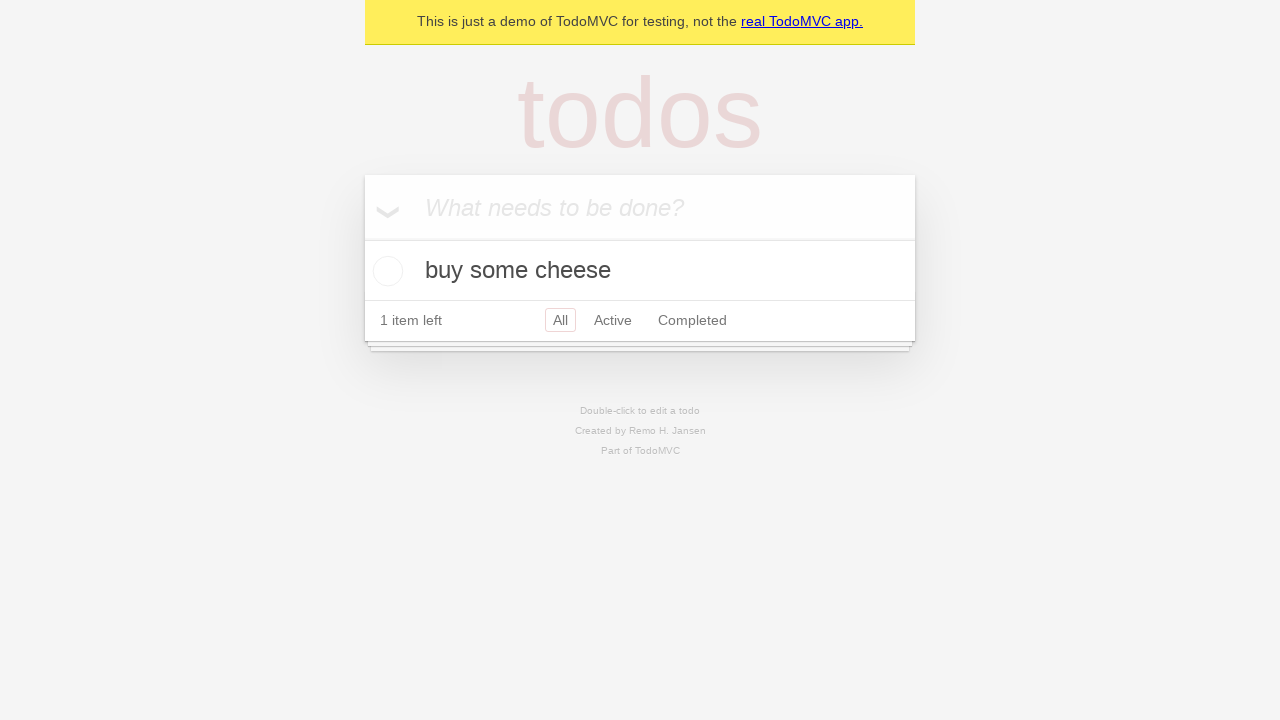

Filled todo input with 'feed the cat' on internal:attr=[placeholder="What needs to be done?"i]
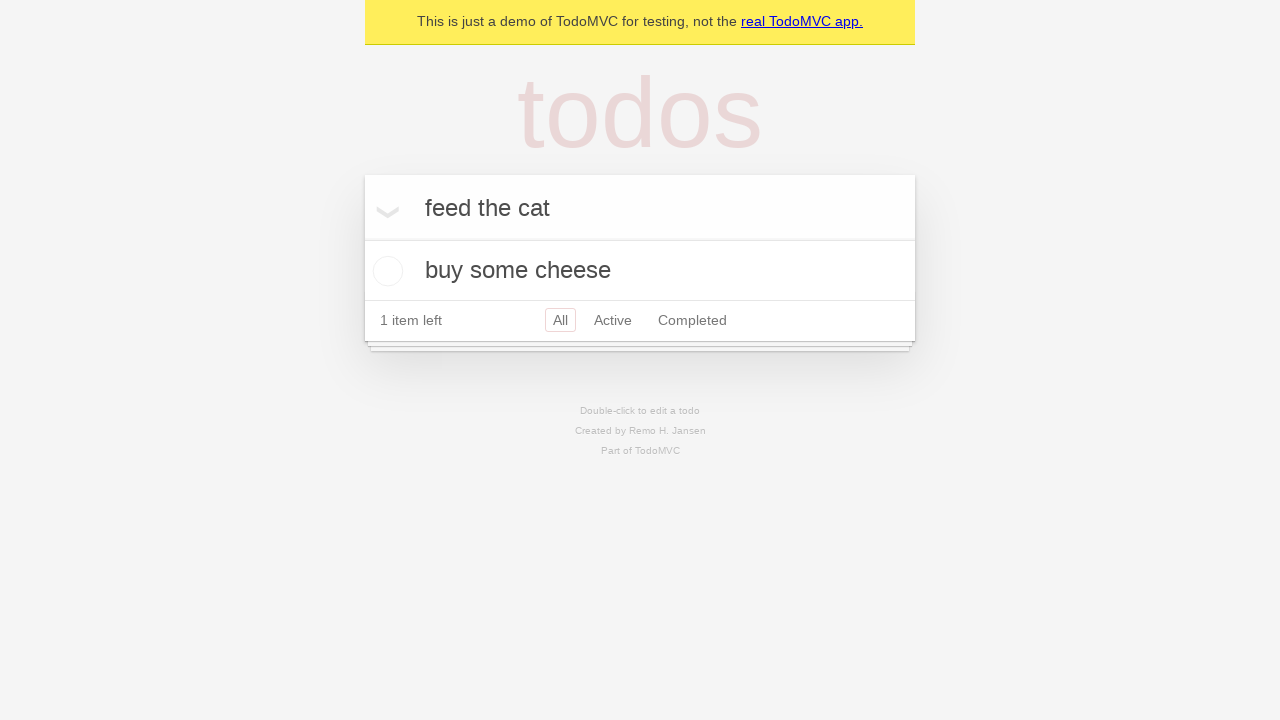

Pressed Enter to create second todo item on internal:attr=[placeholder="What needs to be done?"i]
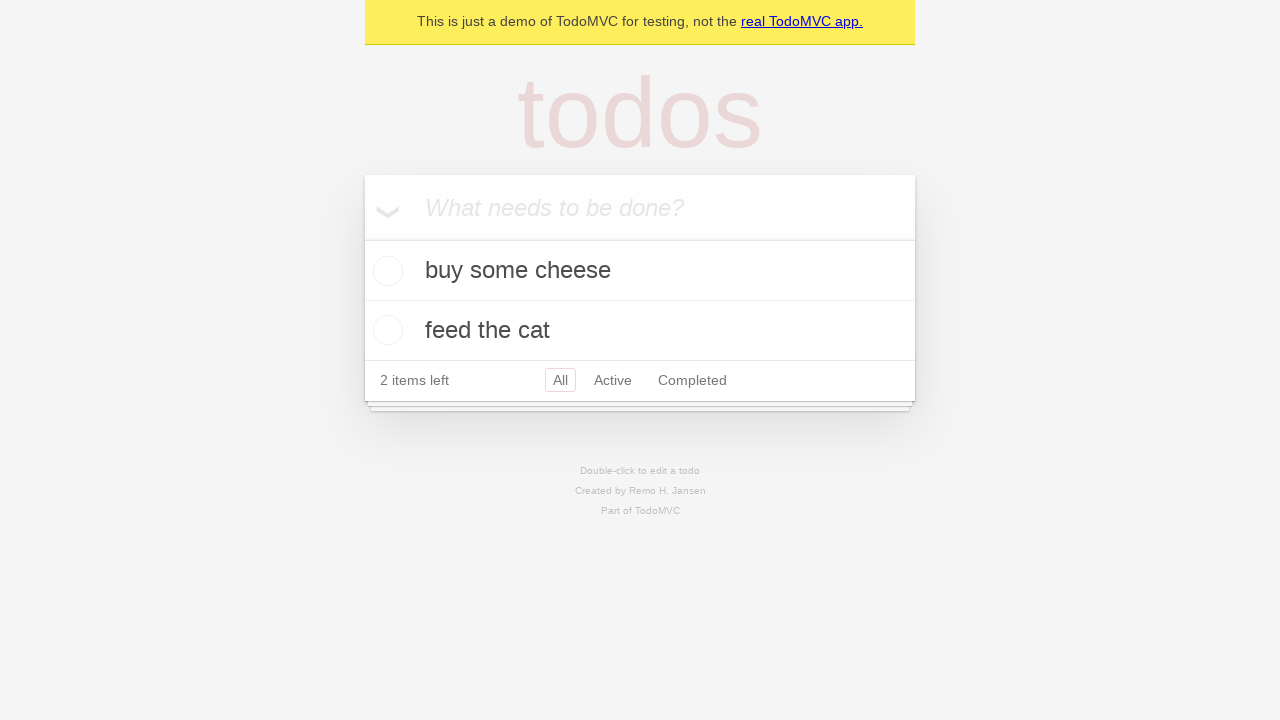

Filled todo input with 'book a doctors appointment' on internal:attr=[placeholder="What needs to be done?"i]
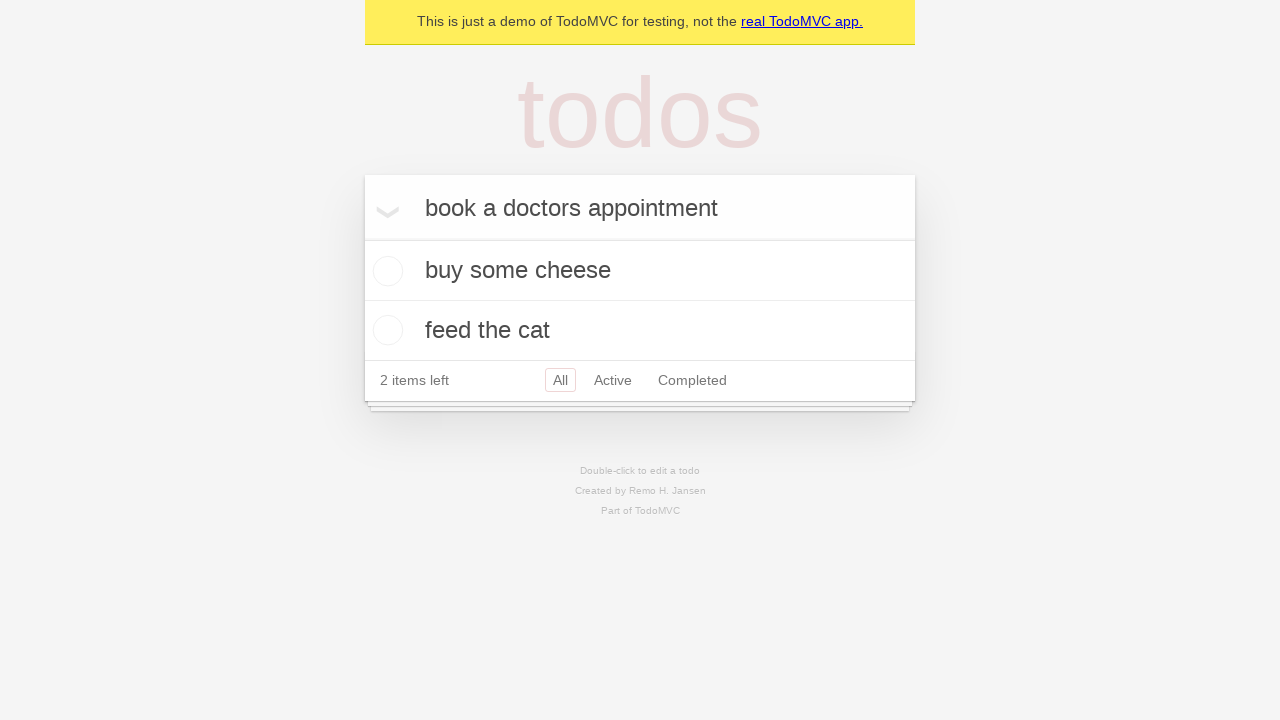

Pressed Enter to create third todo item on internal:attr=[placeholder="What needs to be done?"i]
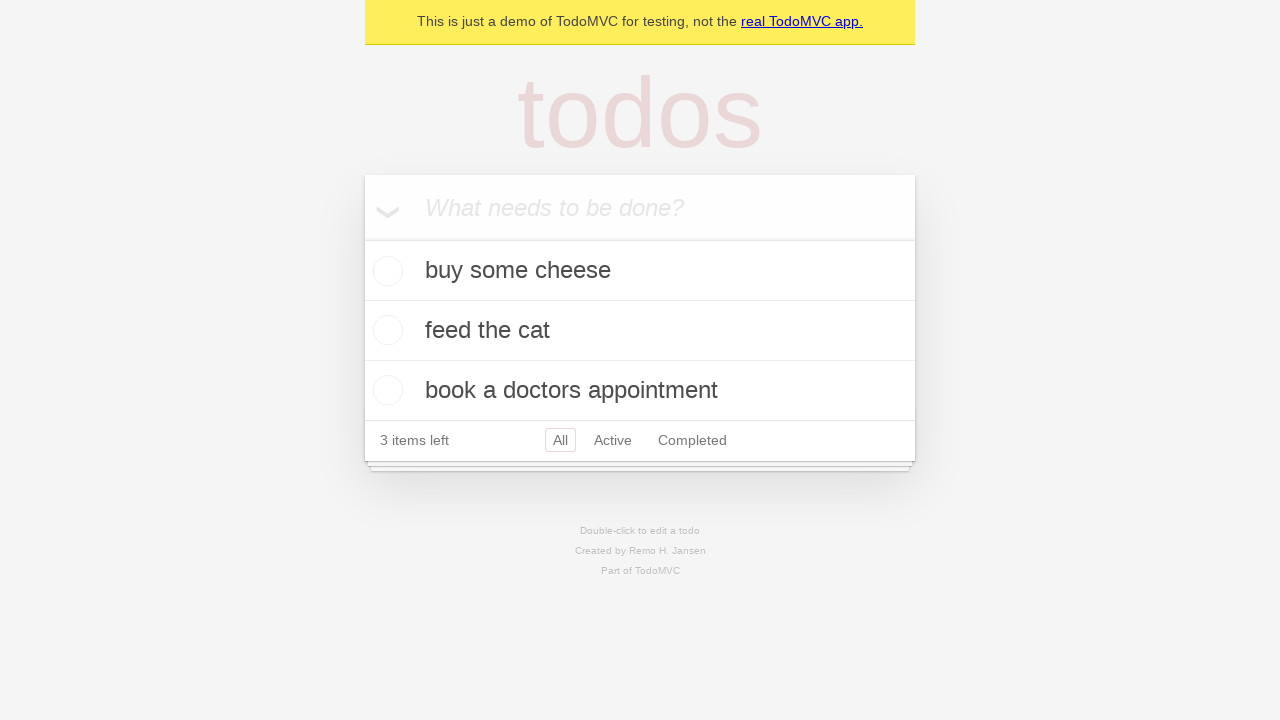

Double-clicked second todo item to enter edit mode at (640, 331) on internal:testid=[data-testid="todo-item"s] >> nth=1
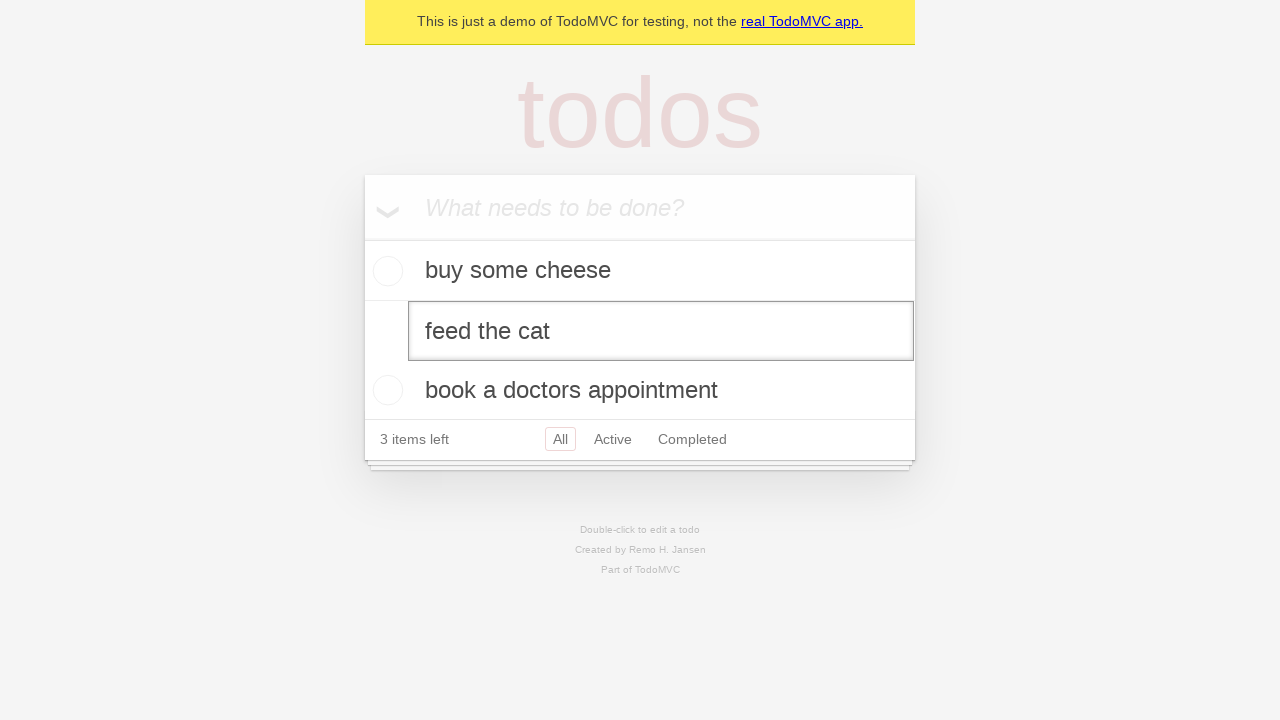

Cleared the todo item text by filling with empty string on internal:testid=[data-testid="todo-item"s] >> nth=1 >> internal:role=textbox[nam
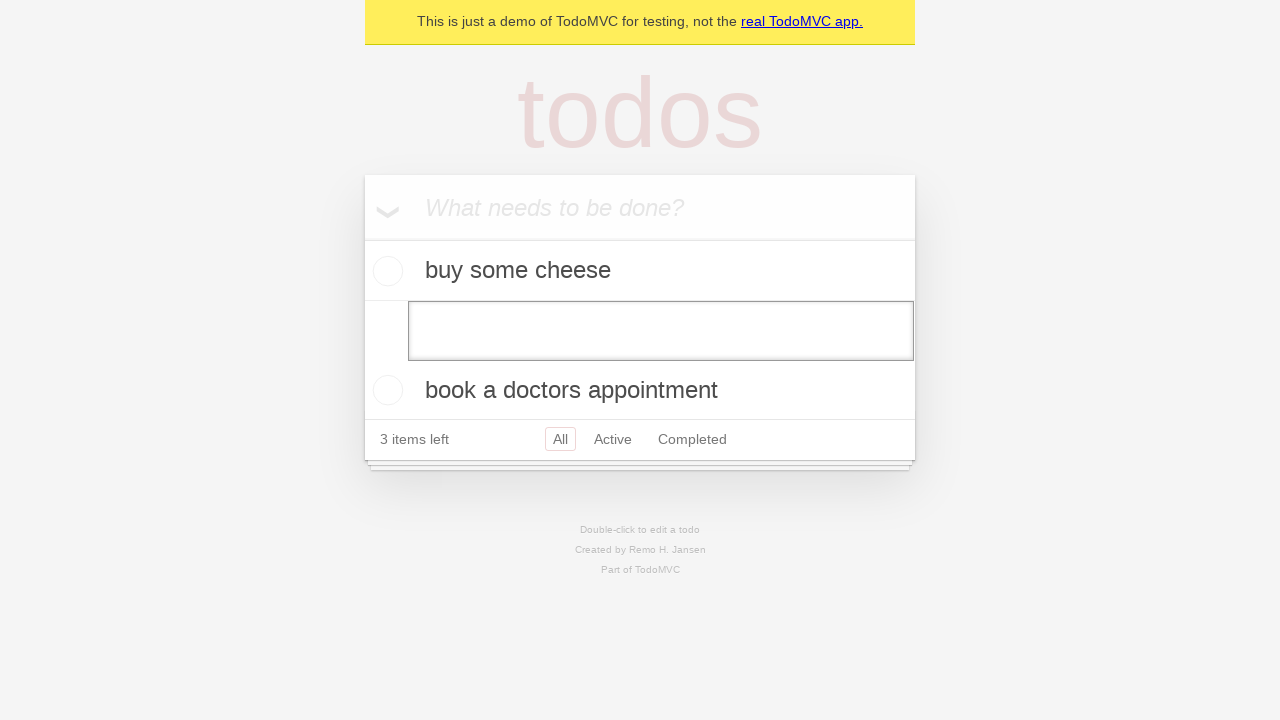

Pressed Enter to confirm deletion of todo item with empty text on internal:testid=[data-testid="todo-item"s] >> nth=1 >> internal:role=textbox[nam
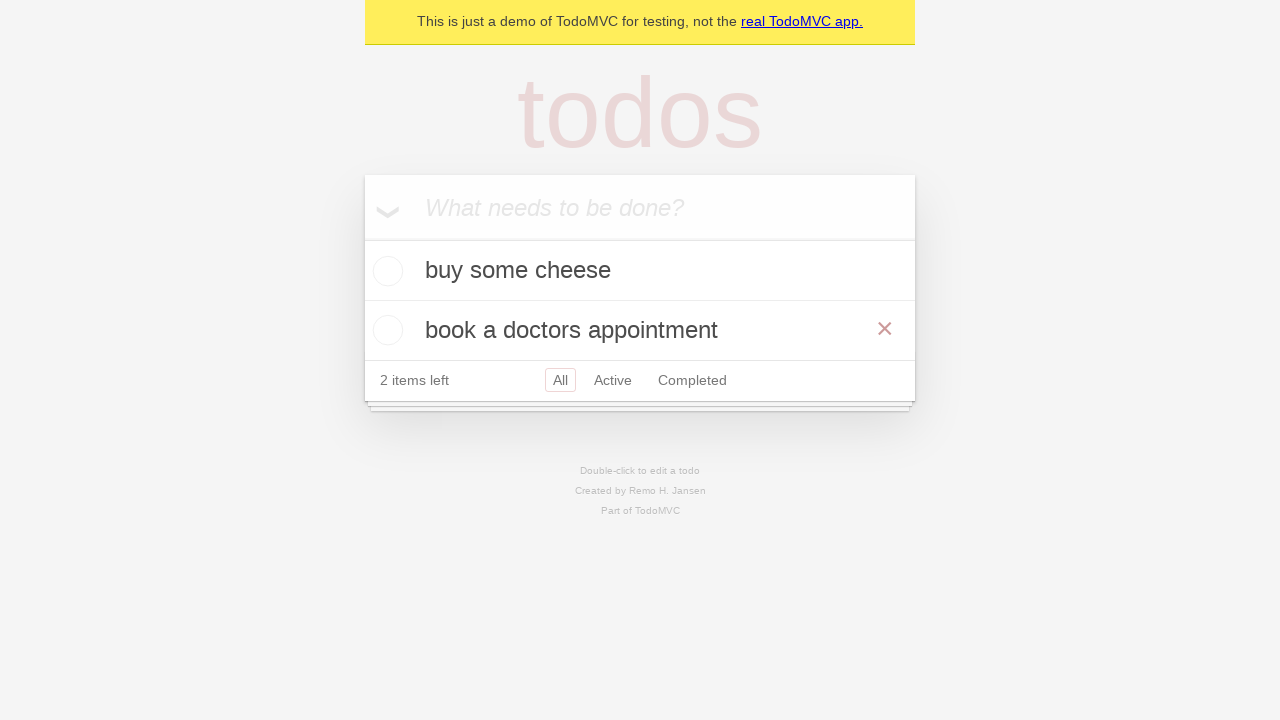

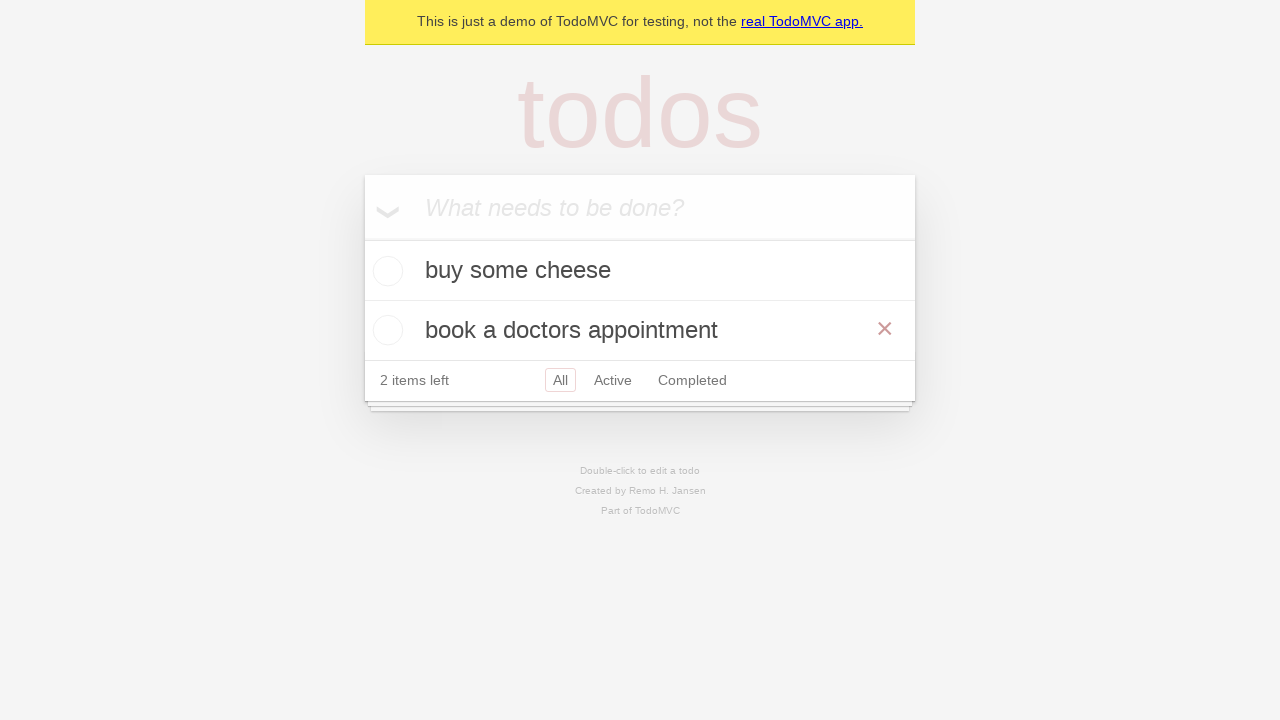